Tests double-click functionality by double-clicking a button and verifying a message appears

Starting URL: https://automationfc.github.io/basic-form/index.html

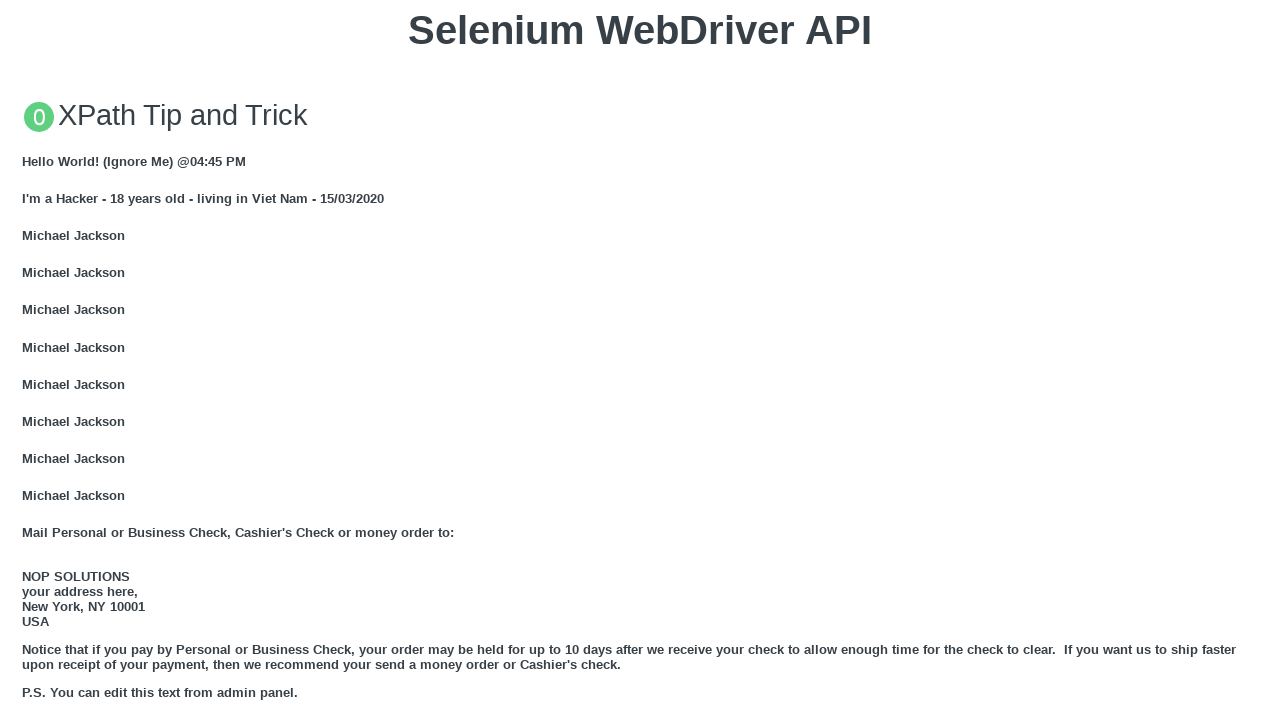

Scrolled double-click button into view
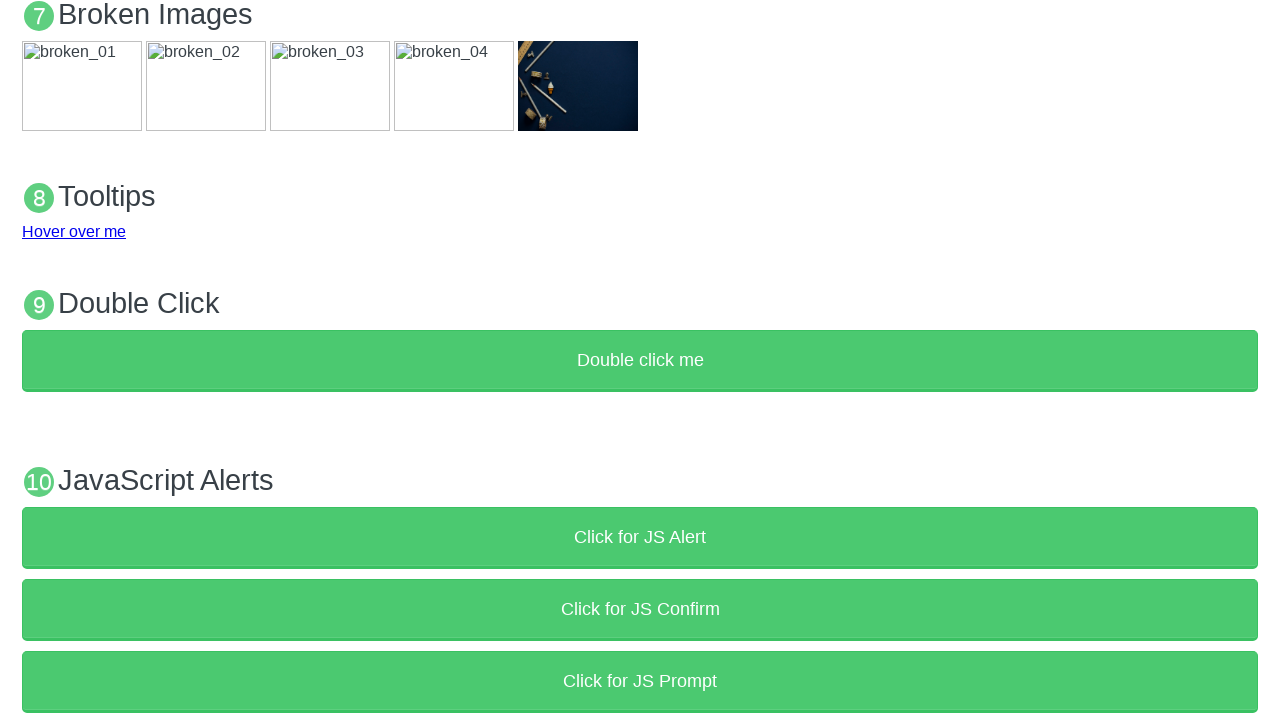

Double-clicked the 'Double click me' button at (640, 361) on xpath=//button[text()='Double click me']
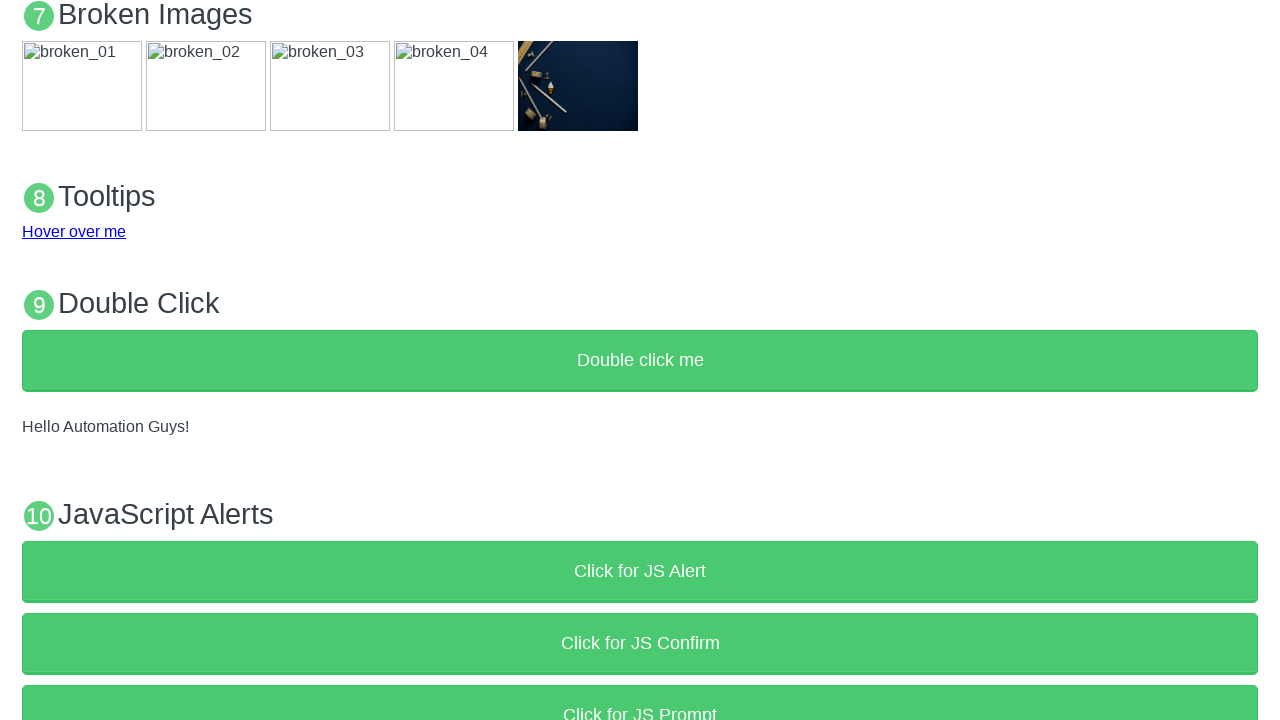

Verified success message 'Hello Automation Guys!' appeared
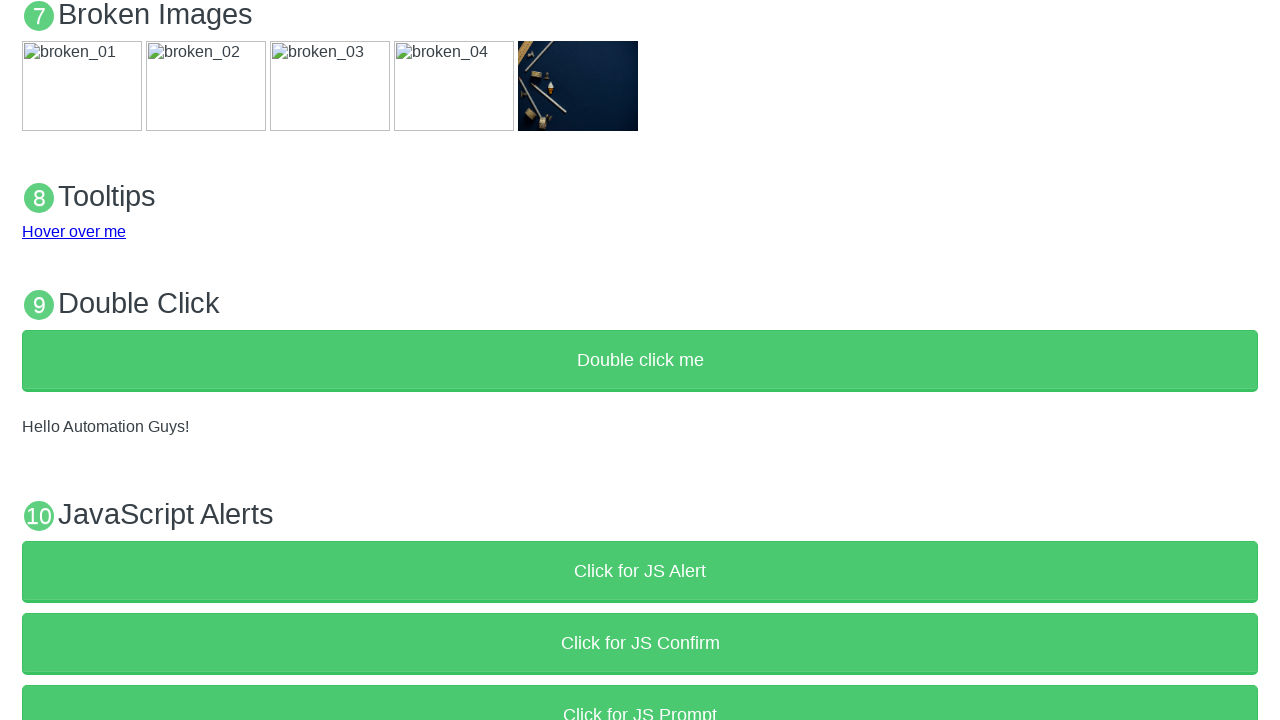

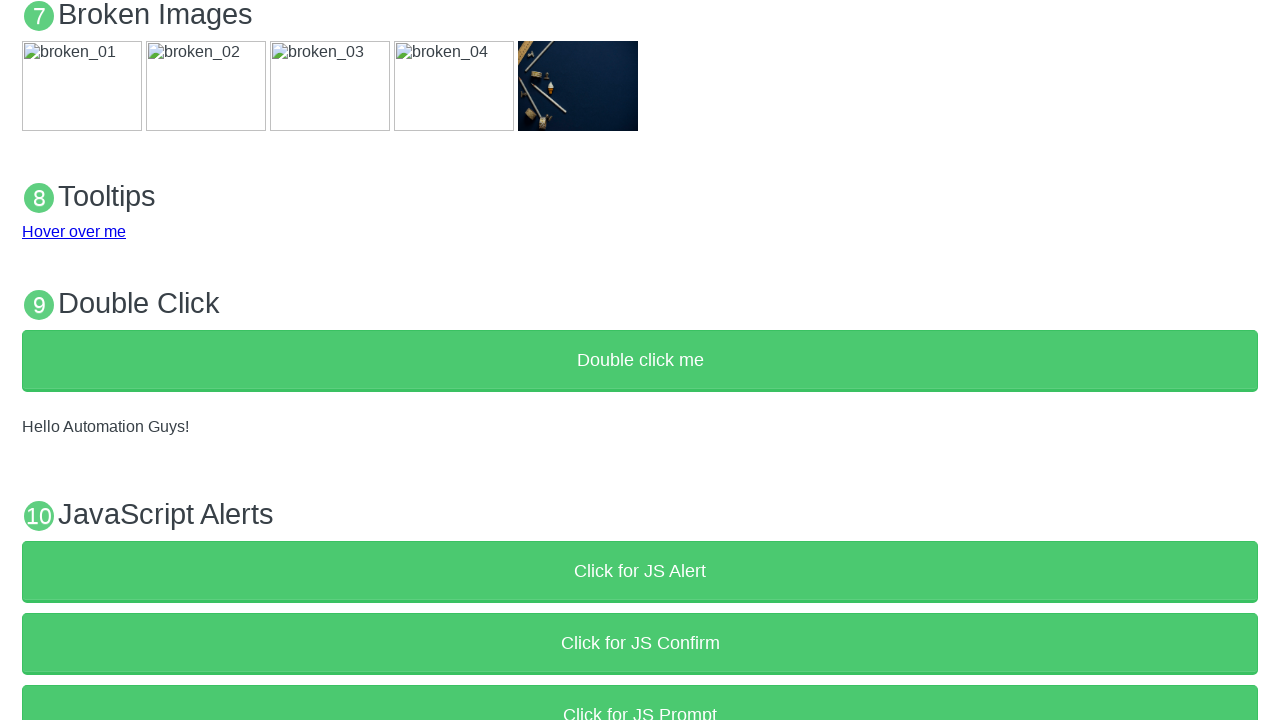